Tests window handling by opening new windows/tabs and switching between them

Starting URL: https://www.hyrtutorials.com/p/window-handles-practice.html

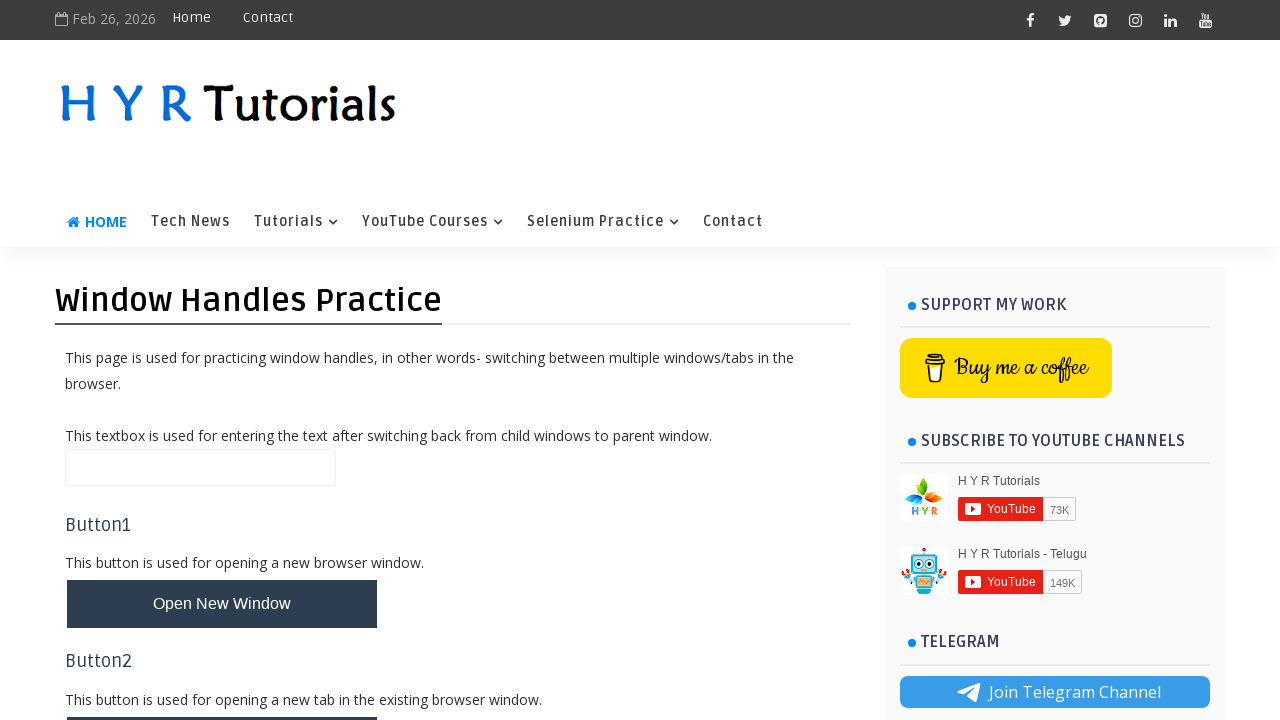

Scrolled down 500 pixels to view buttons
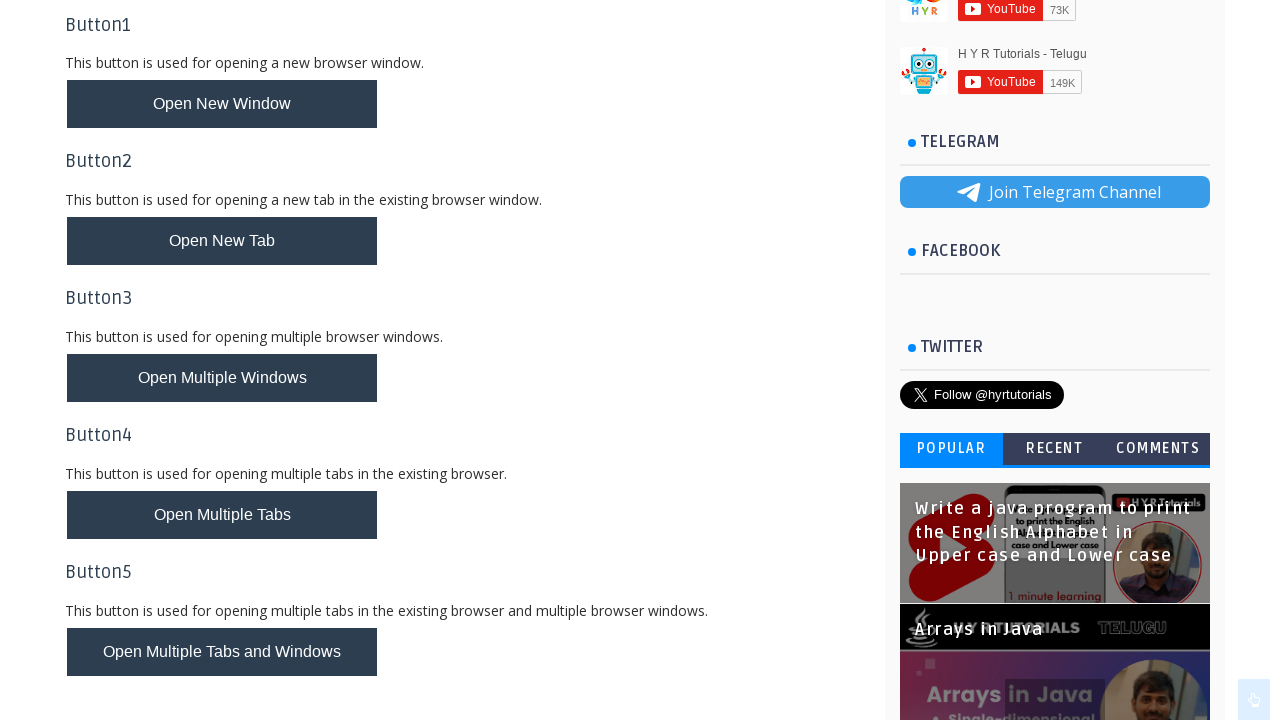

Clicked button to open new tab at (222, 241) on #newTabBtn
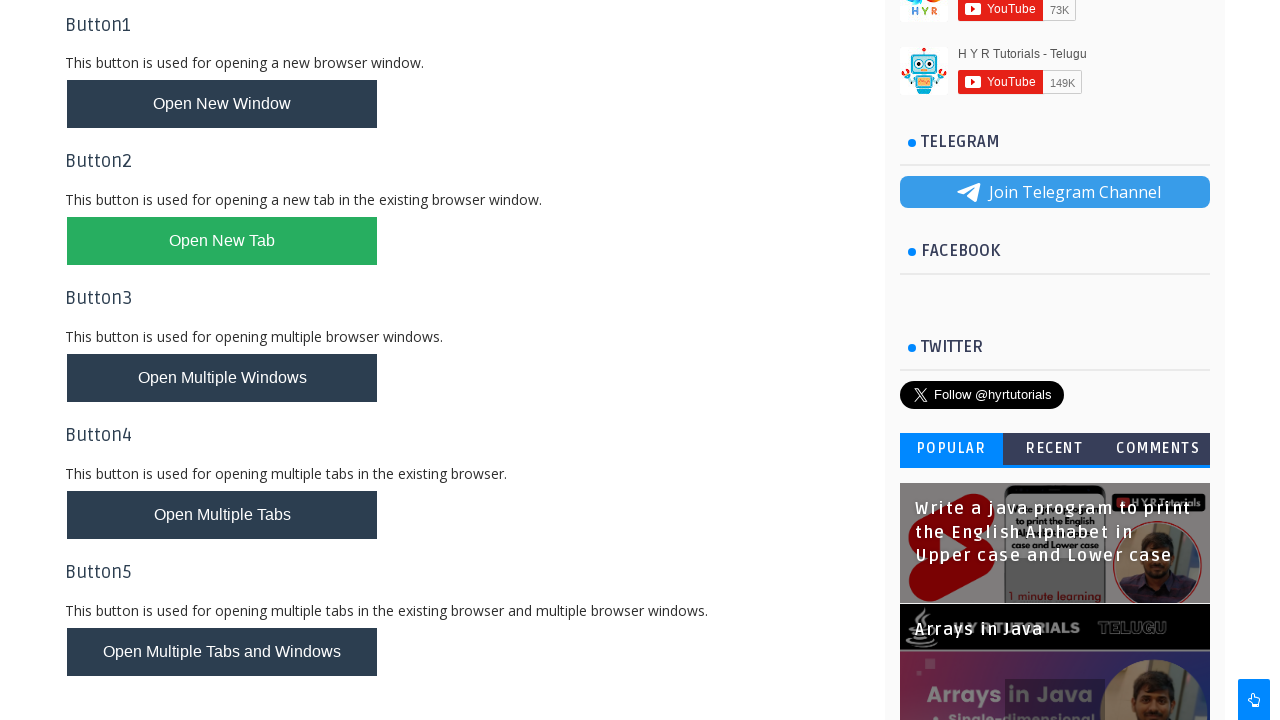

New tab/window popup opened and captured
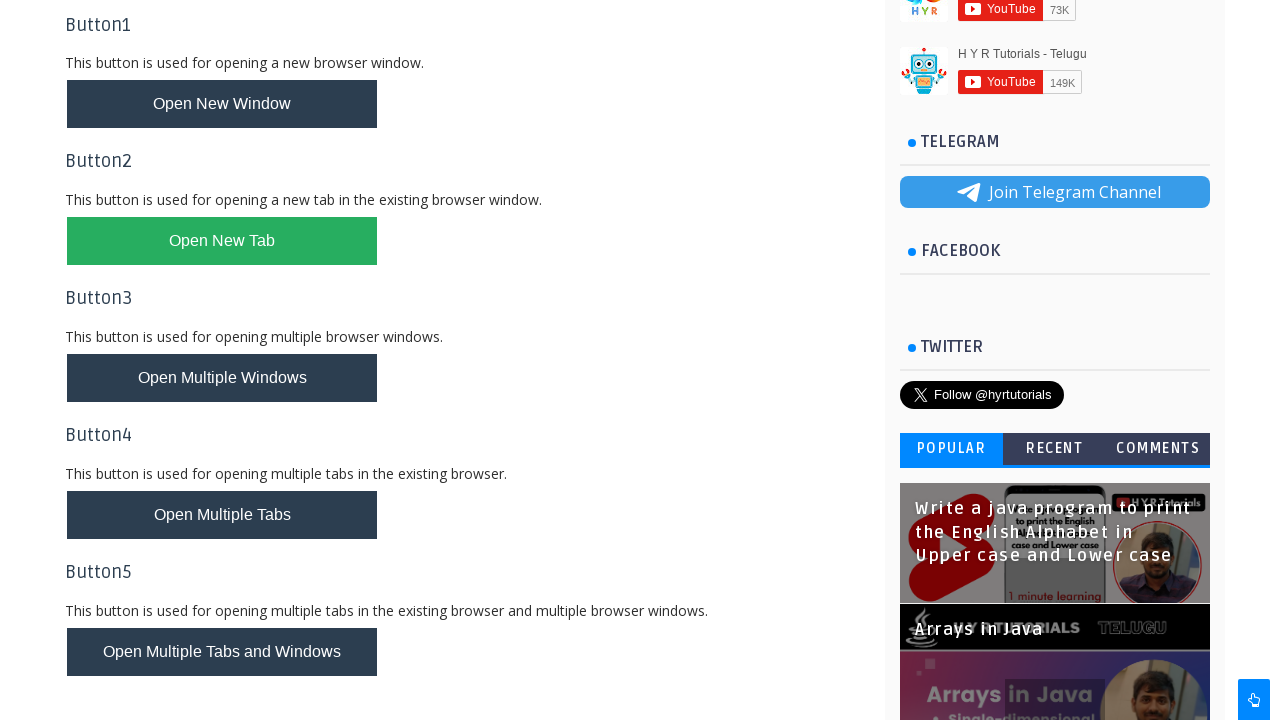

Closed the new tab/window
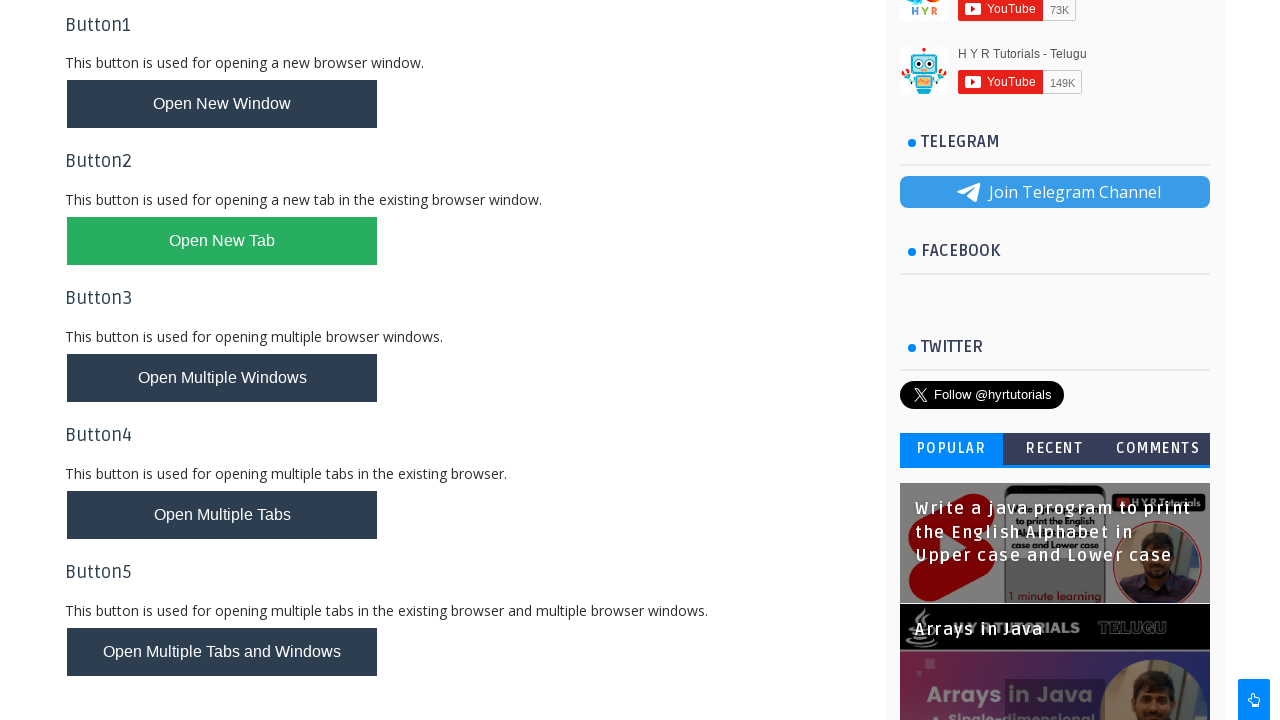

Filled text field in parent window with '360 logica' on input.whTextBox
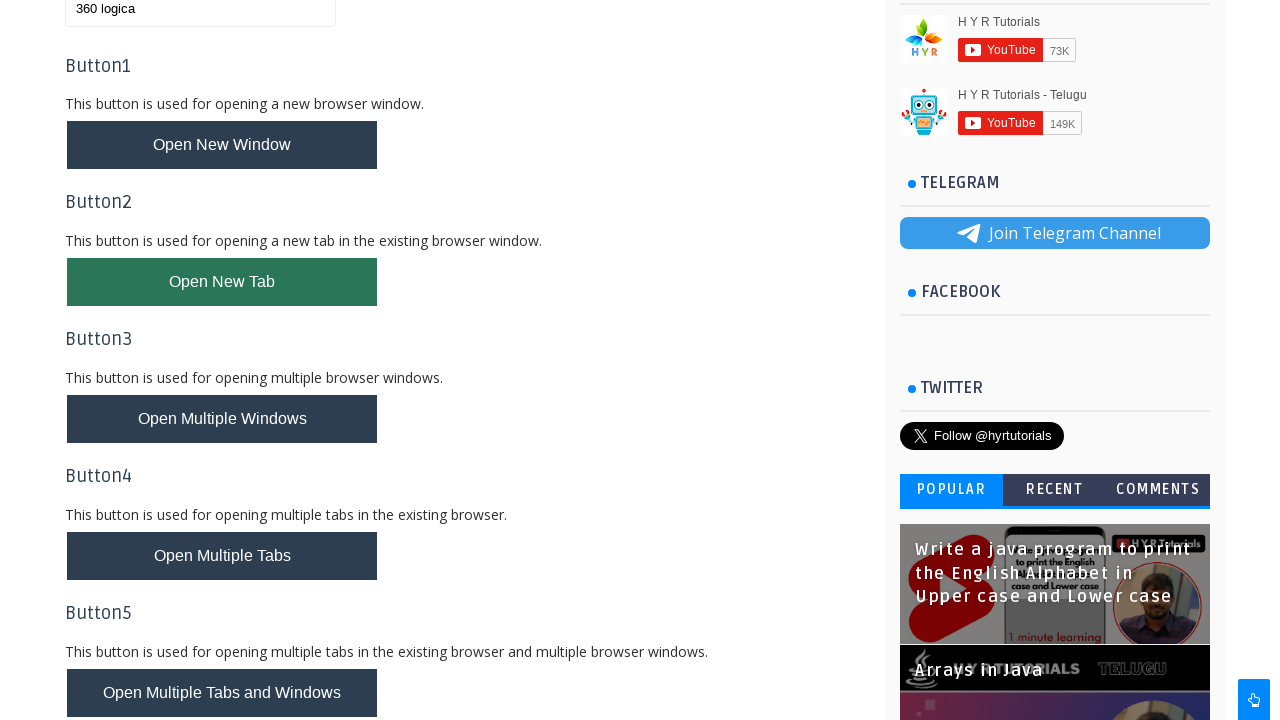

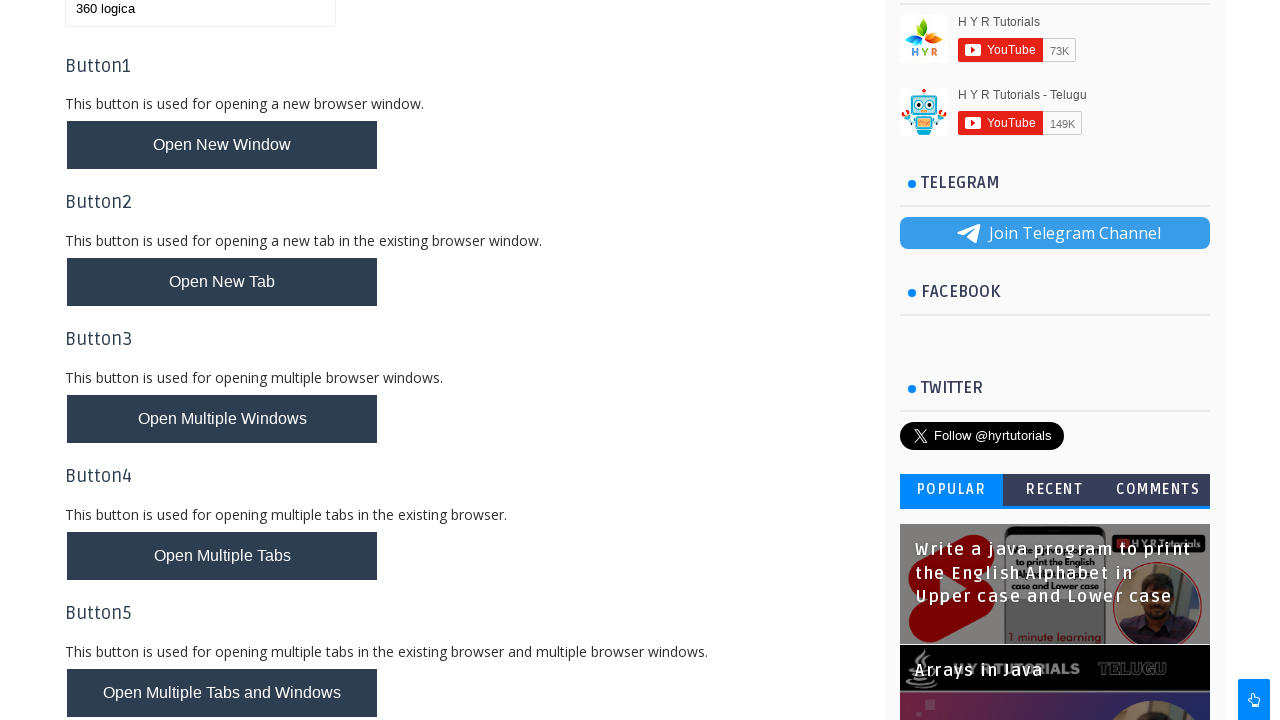